Tests dynamic controls page by clicking a remove button and verifying that a "It's gone!" message appears after the element is removed.

Starting URL: https://the-internet.herokuapp.com/dynamic_controls

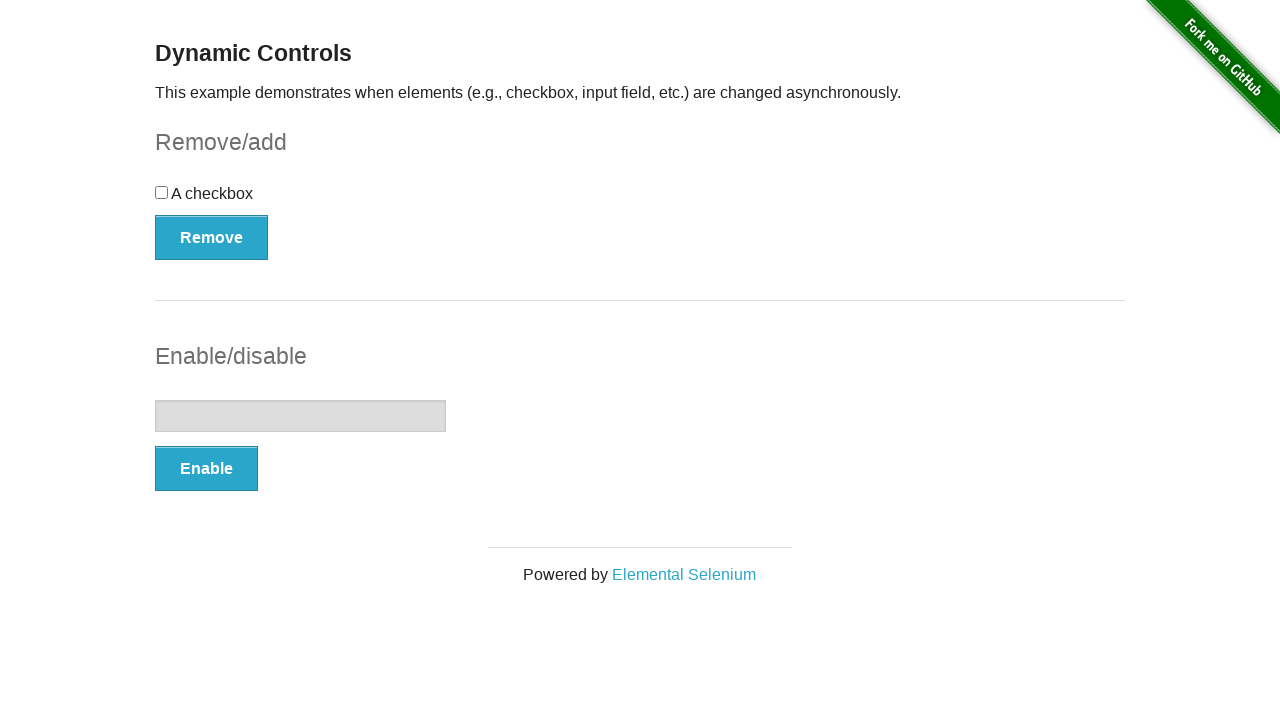

Navigated to dynamic controls page
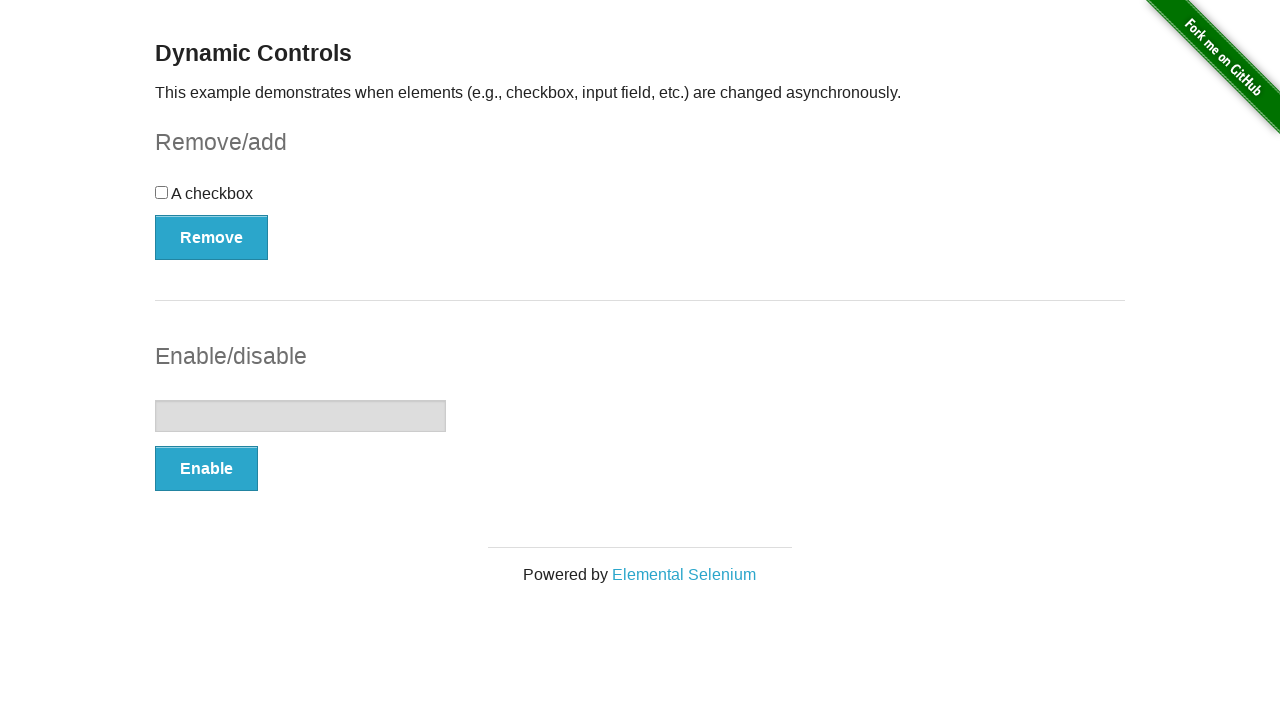

Clicked the remove button at (212, 237) on button[type='button']
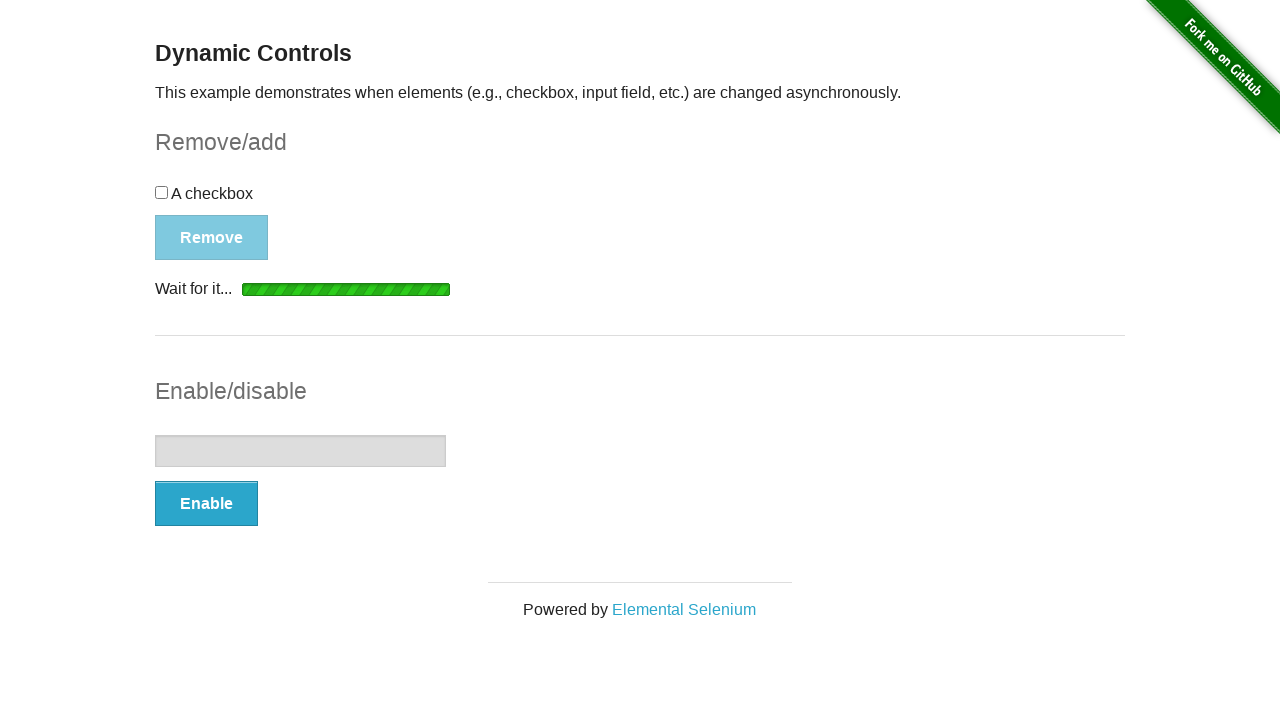

Waited for 'It's gone!' message element to appear
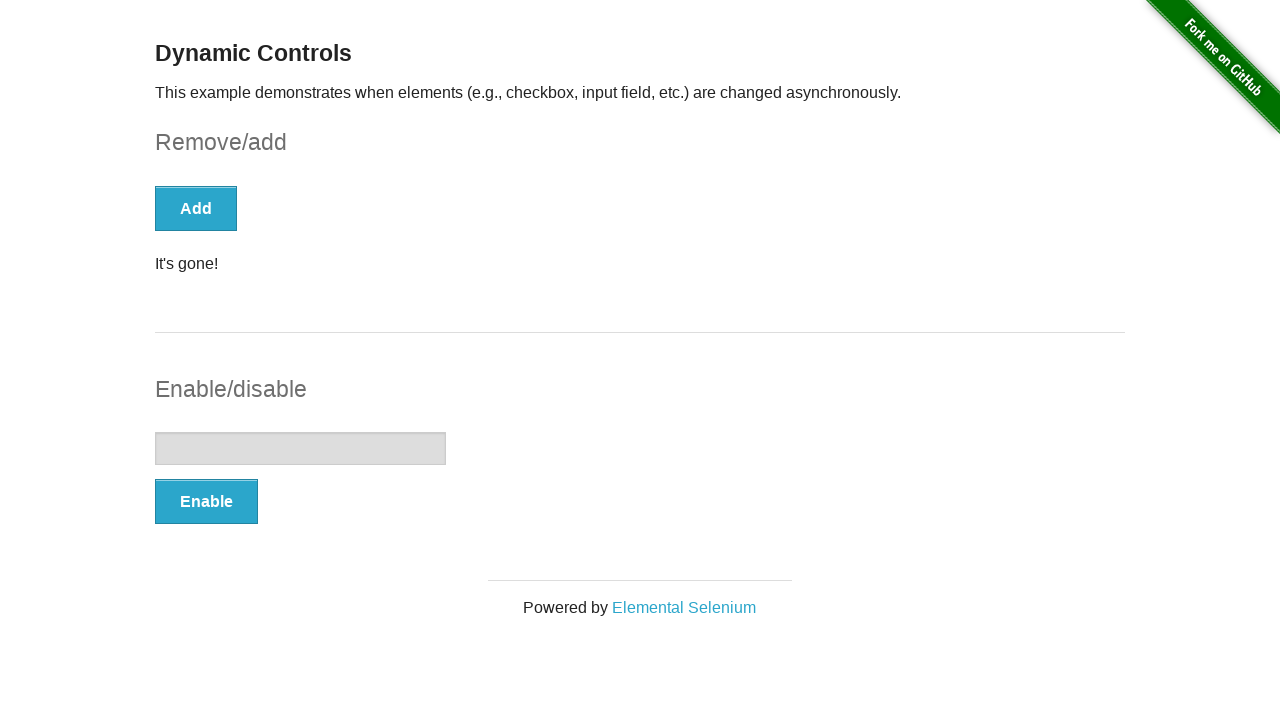

Verified that message displays 'It's gone!'
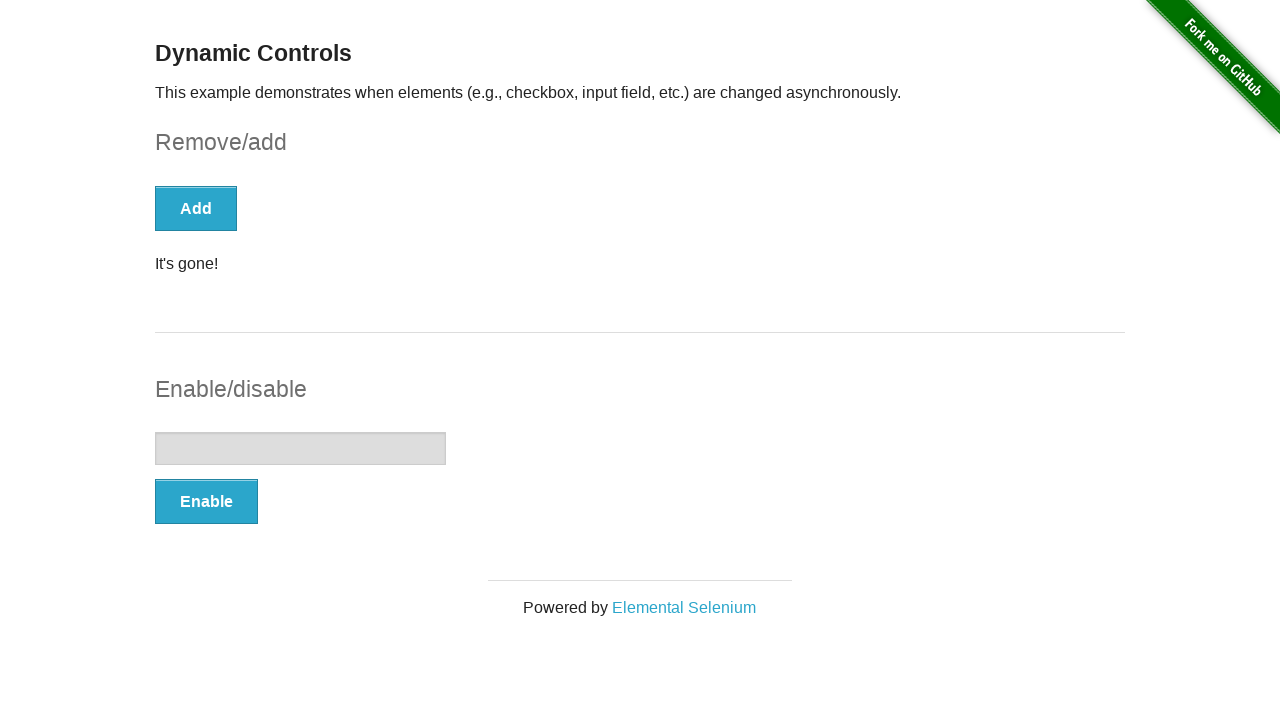

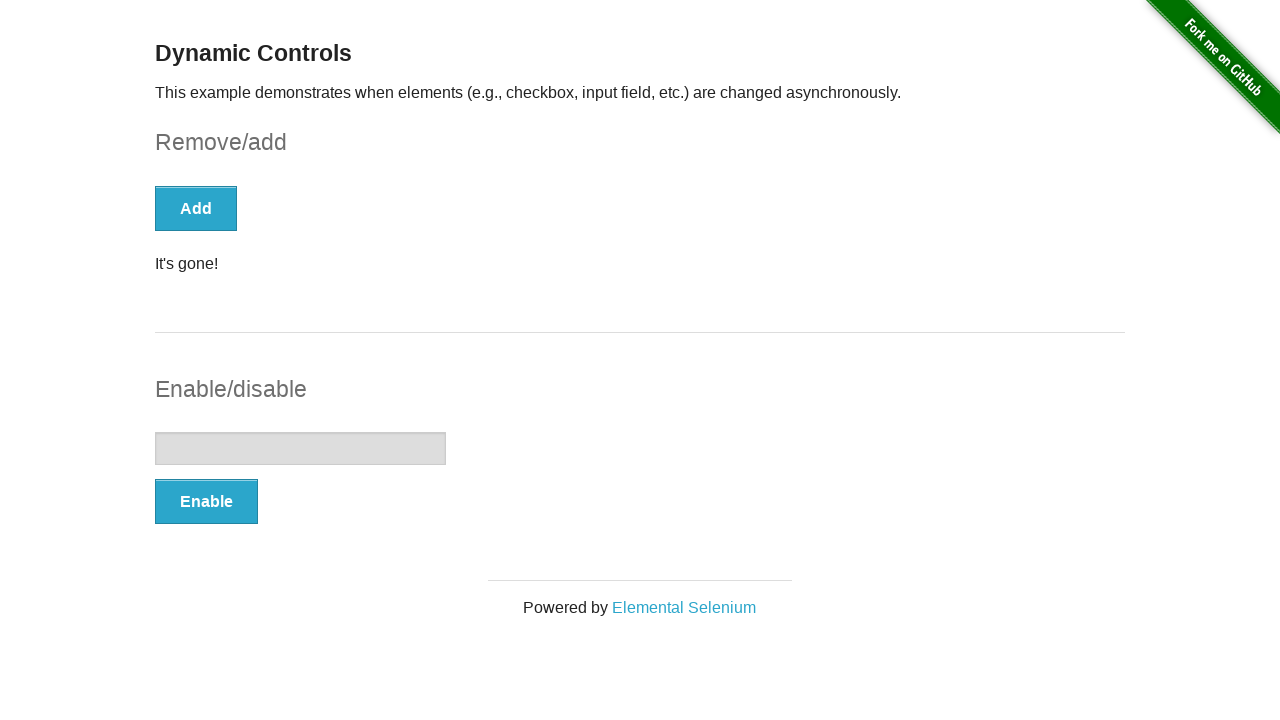